Tests input field functionality by entering a value, clearing it, and entering another value on the Heroku test app inputs page

Starting URL: http://the-internet.herokuapp.com/inputs

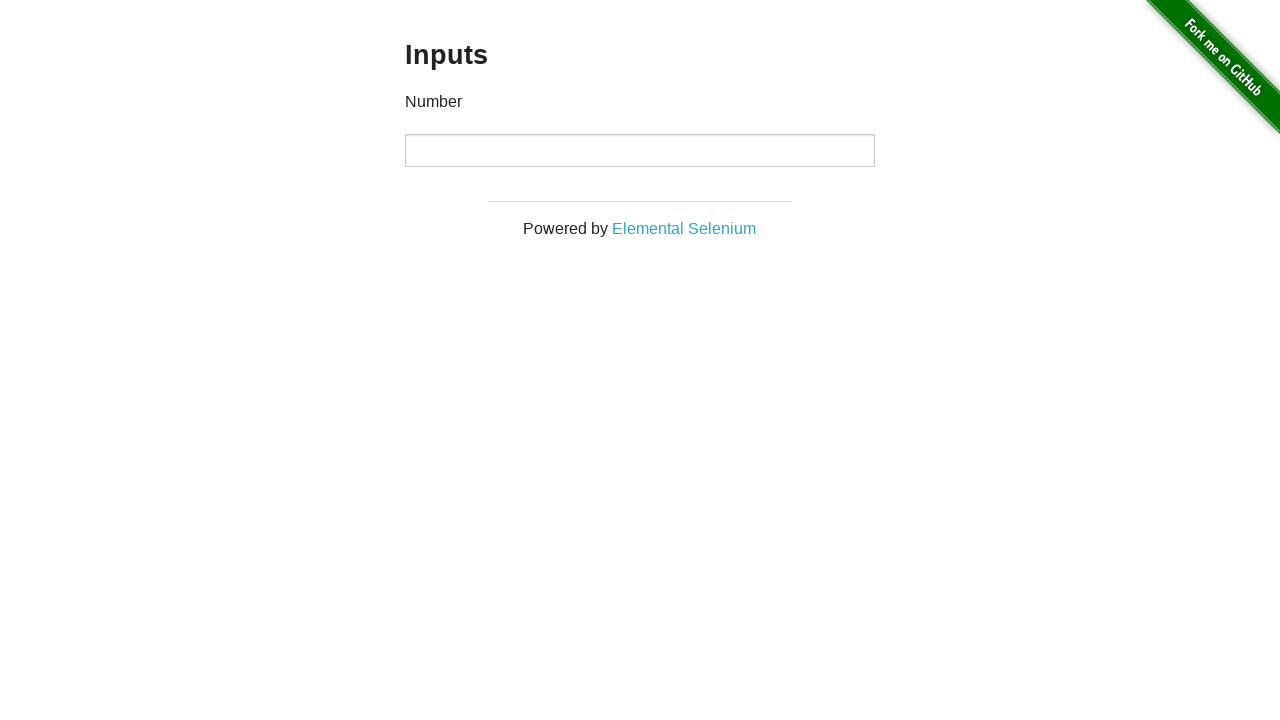

Entered '1000' into the input field on input
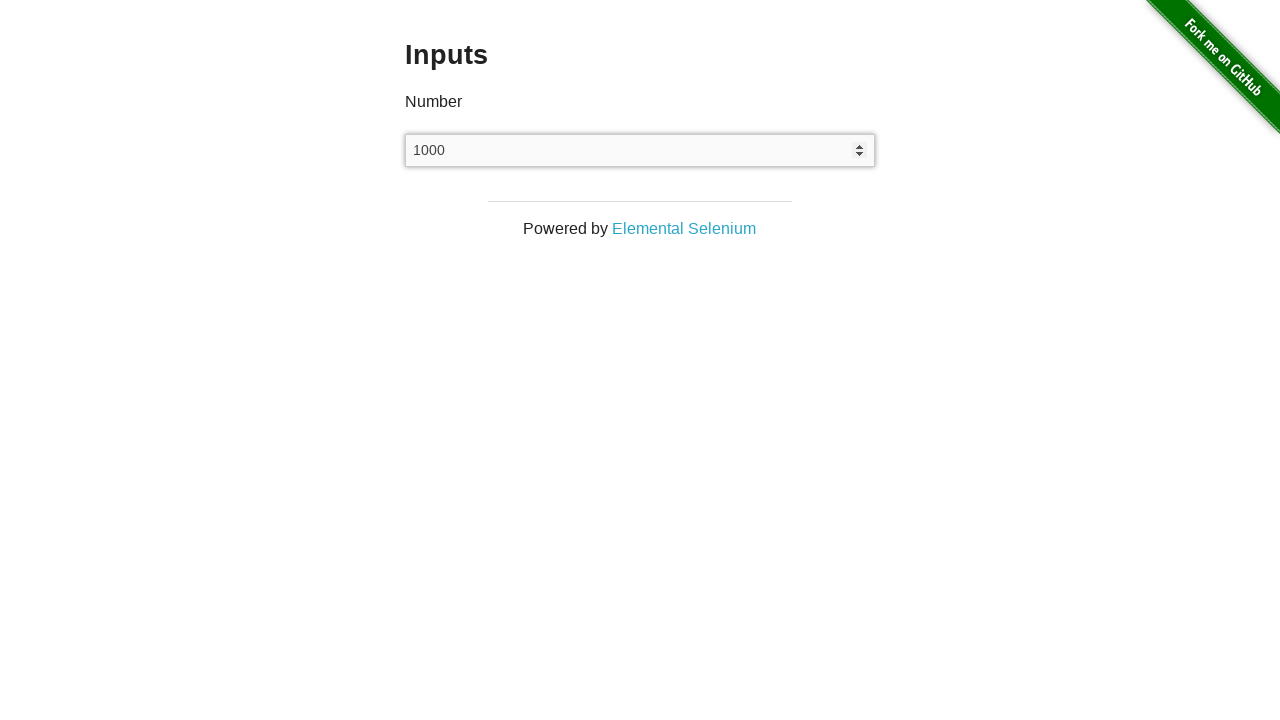

Cleared the input field on input
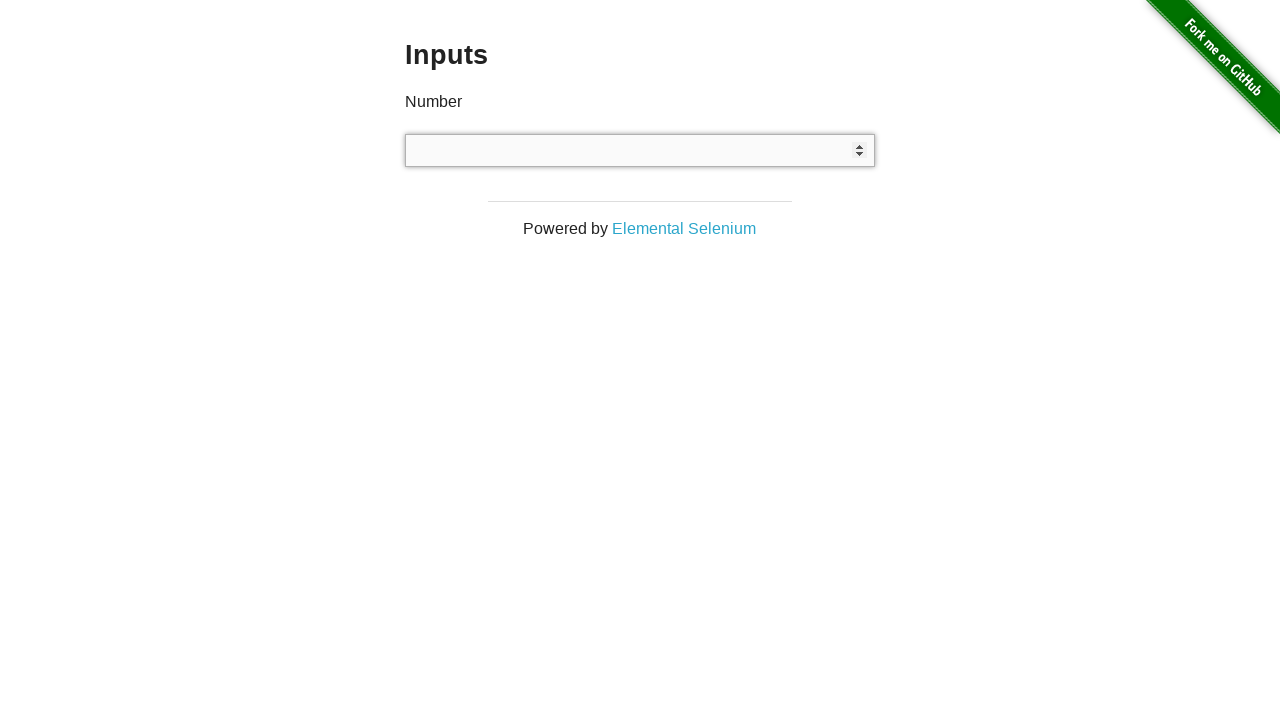

Entered '999' into the input field on input
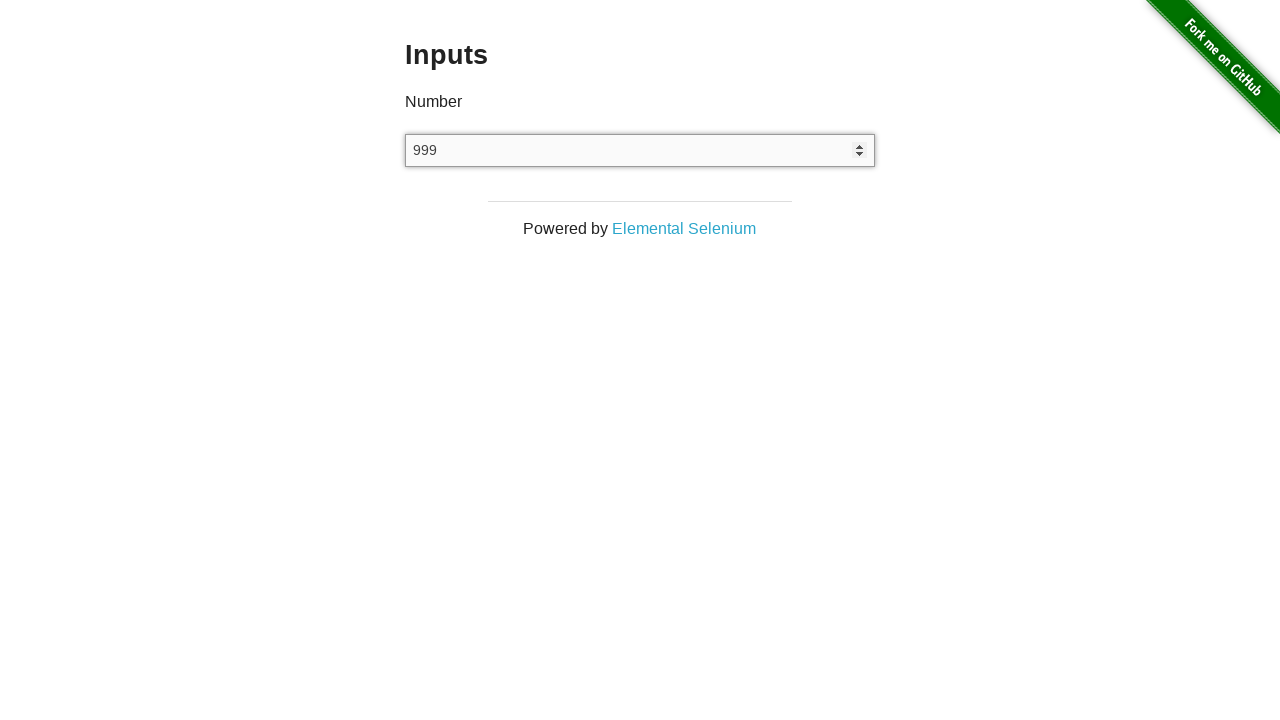

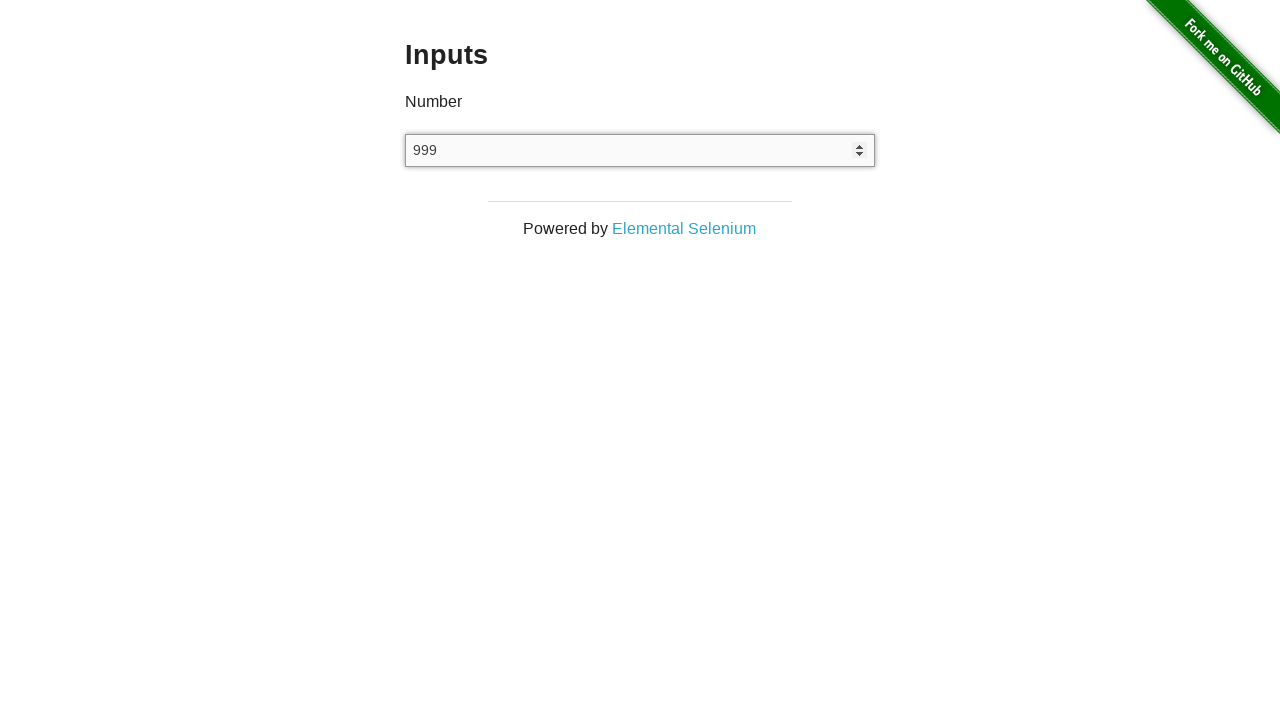